Tests hover functionality by hovering over user avatar figures, clicking the revealed profile links for each user (1-3), verifying navigation to user pages, and navigating back after each click.

Starting URL: https://the-internet.herokuapp.com/hovers

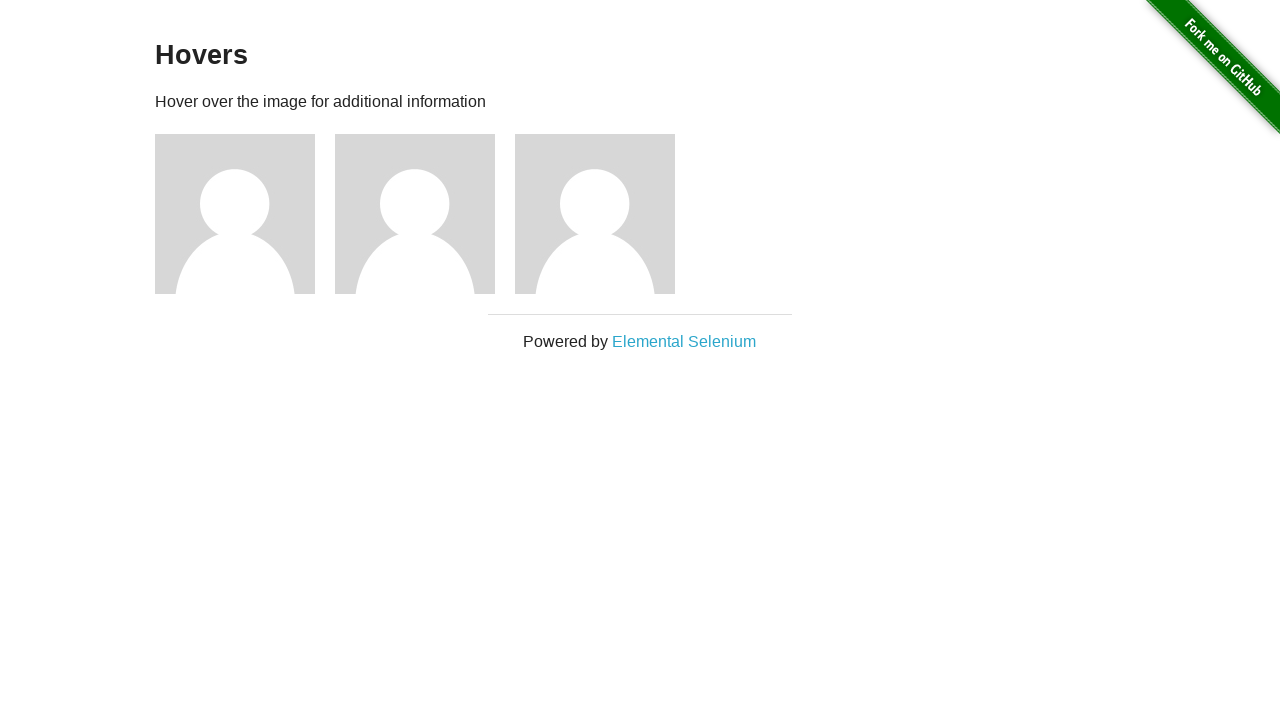

Verified we're on the hovers page
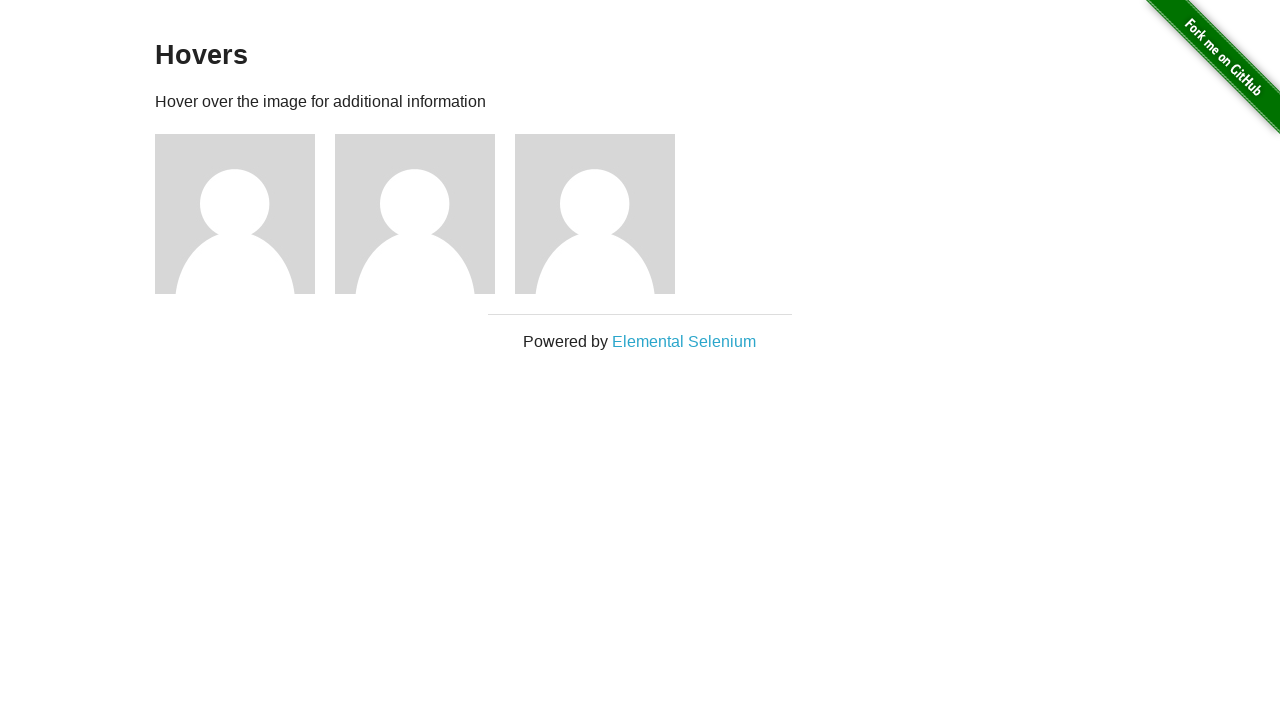

Located all user avatar figures
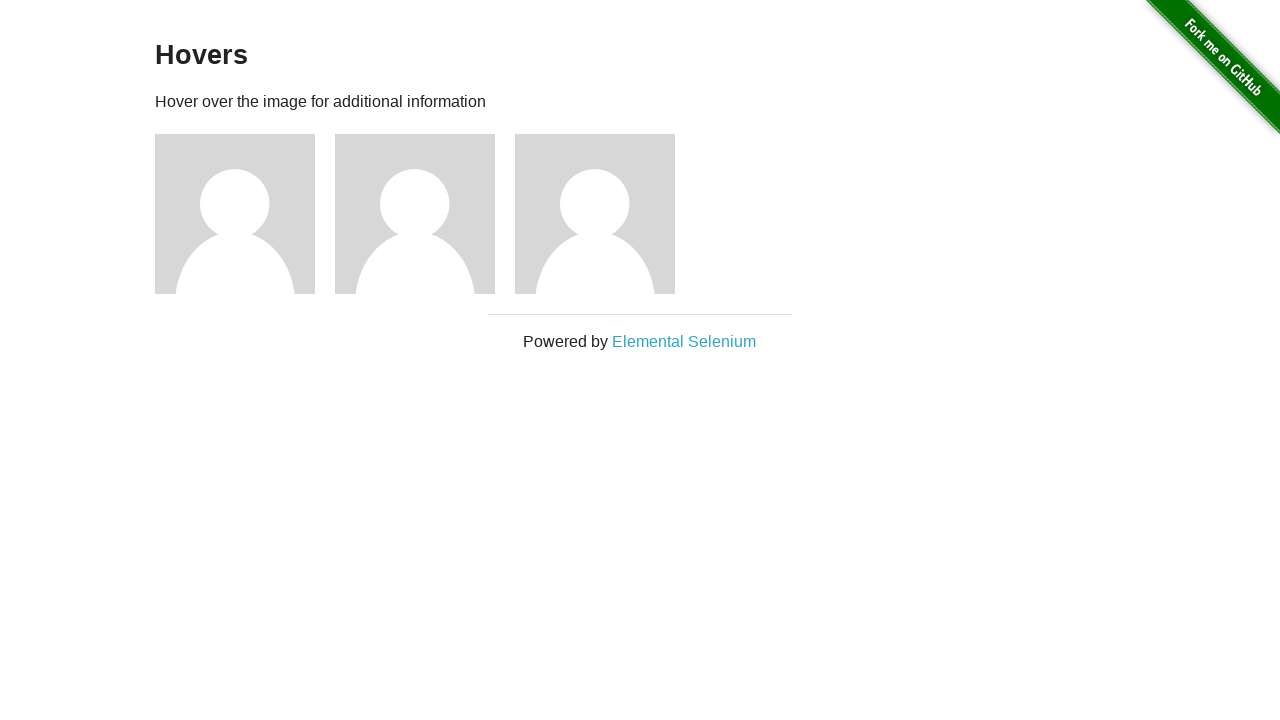

Hovered over user 1 avatar to reveal profile link at (245, 214) on div.figure >> nth=0
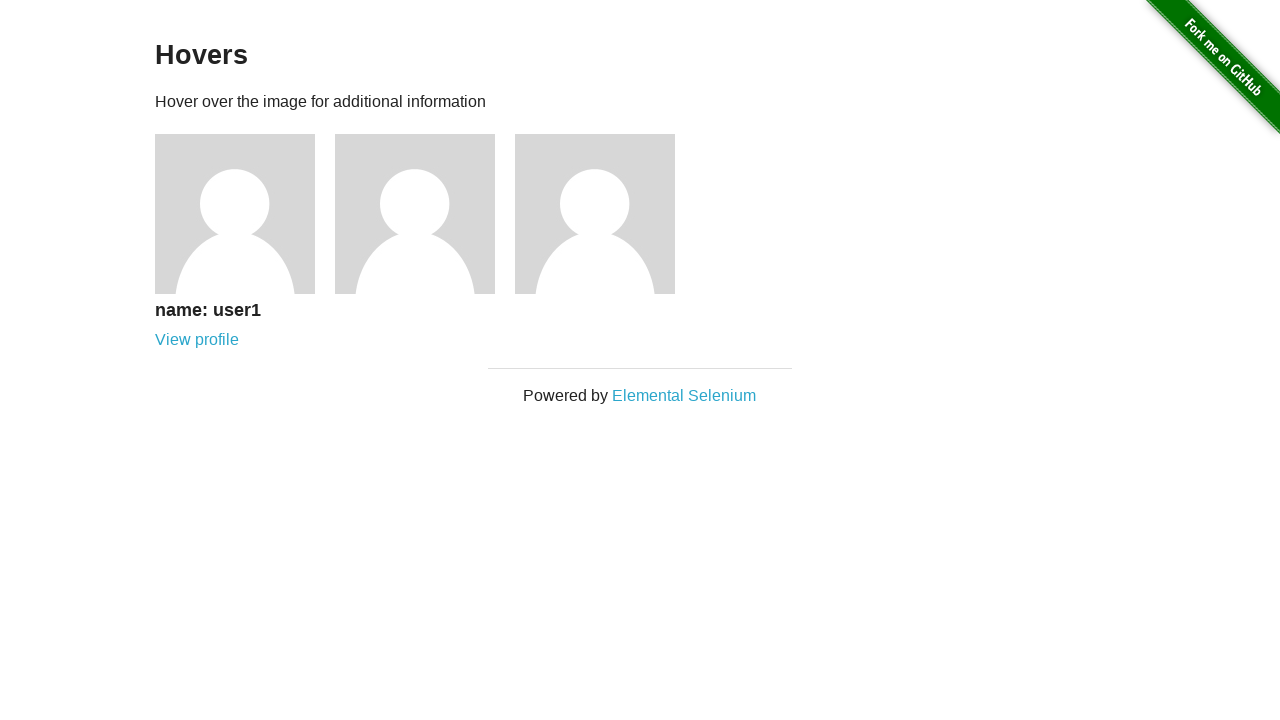

Waited for hover effect animation to complete on user 1
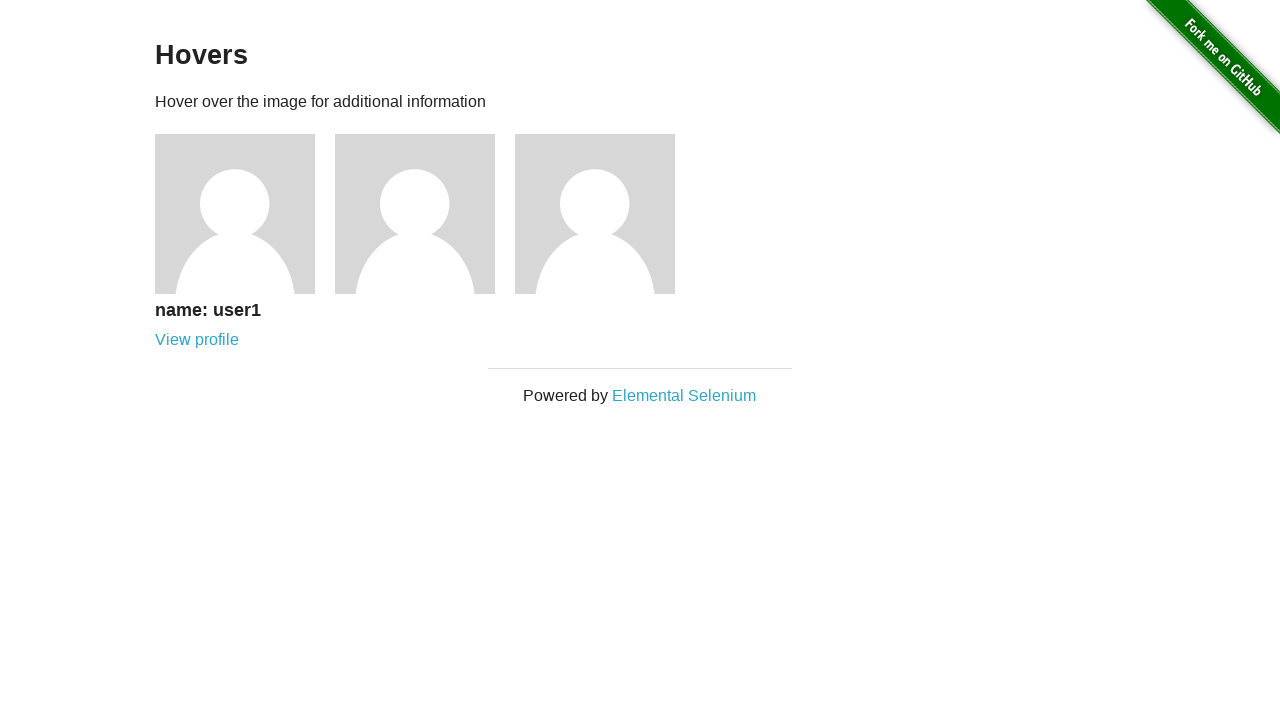

Clicked profile link for user 1 at (197, 340) on a[href='/users/1']
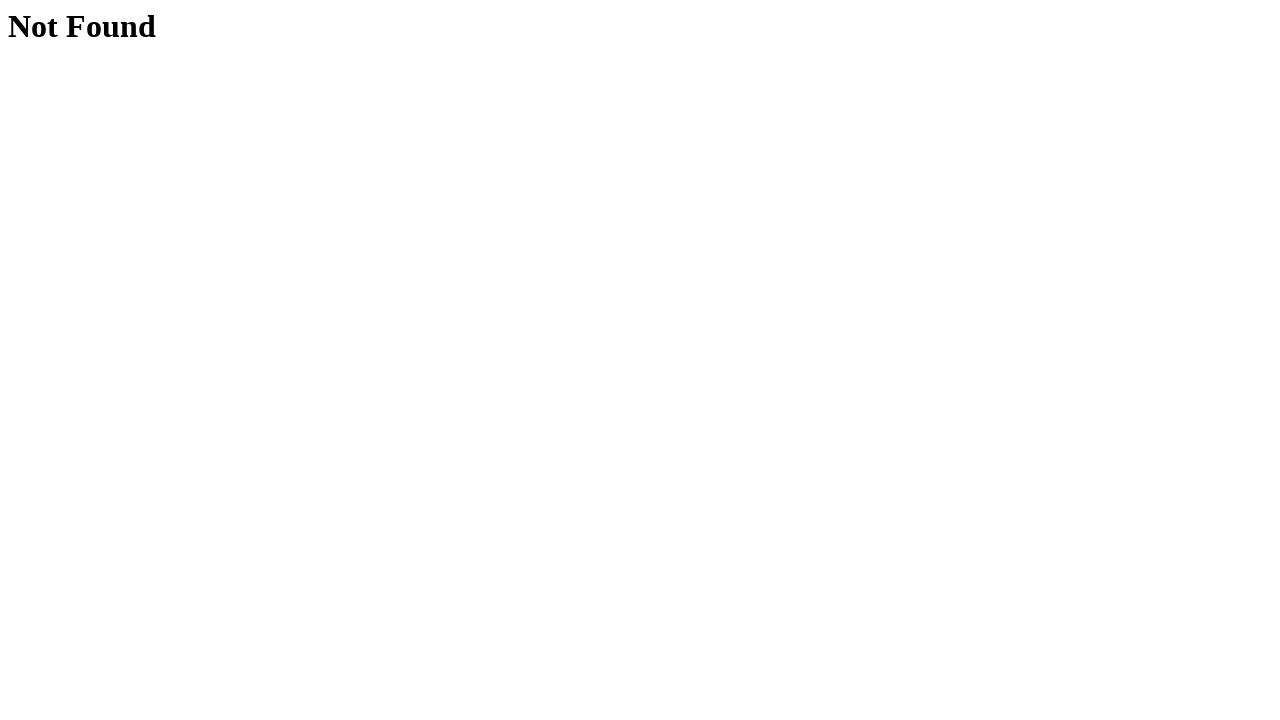

Verified navigation to user 1 profile page
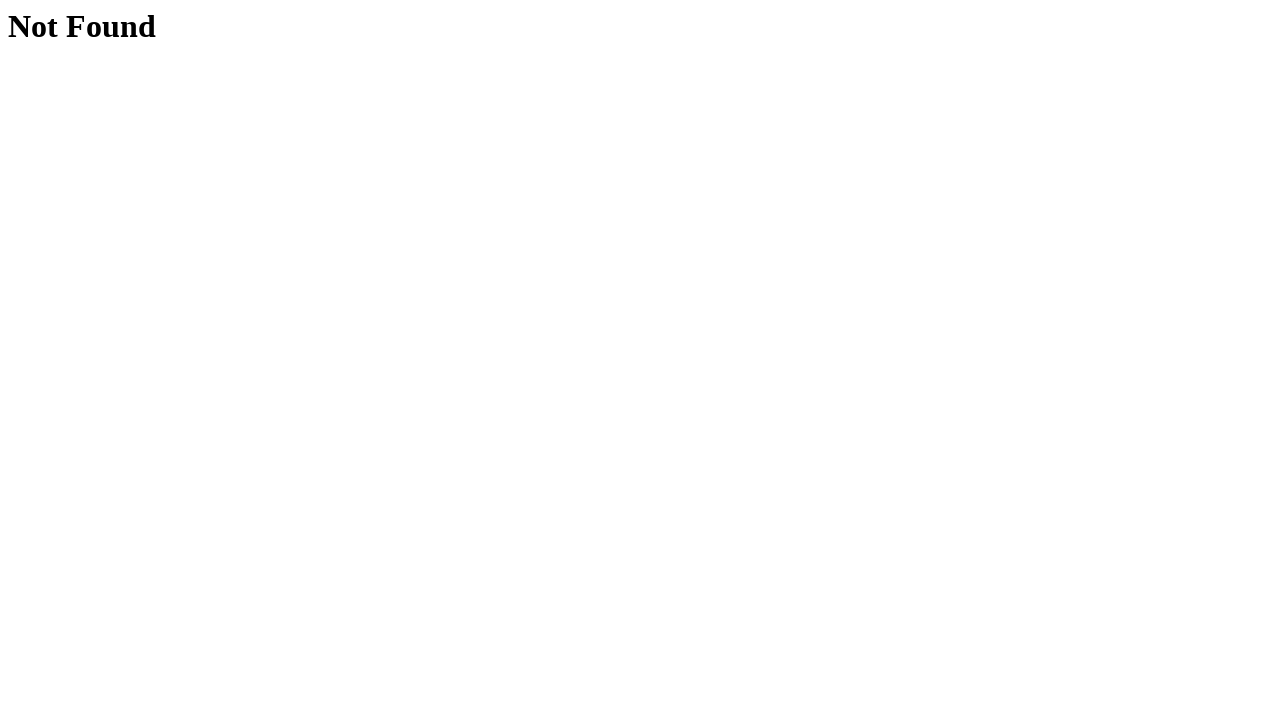

Navigated back to hovers page after viewing user 1
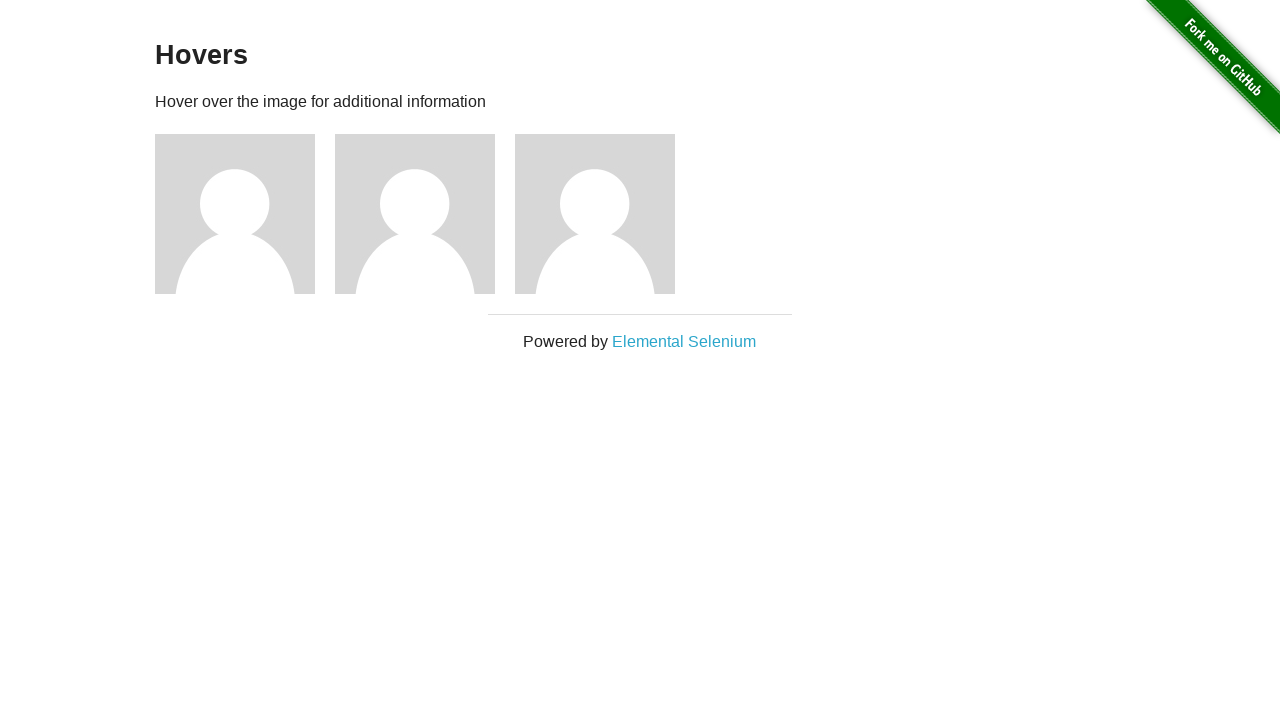

Waited for hovers page to fully load before next iteration
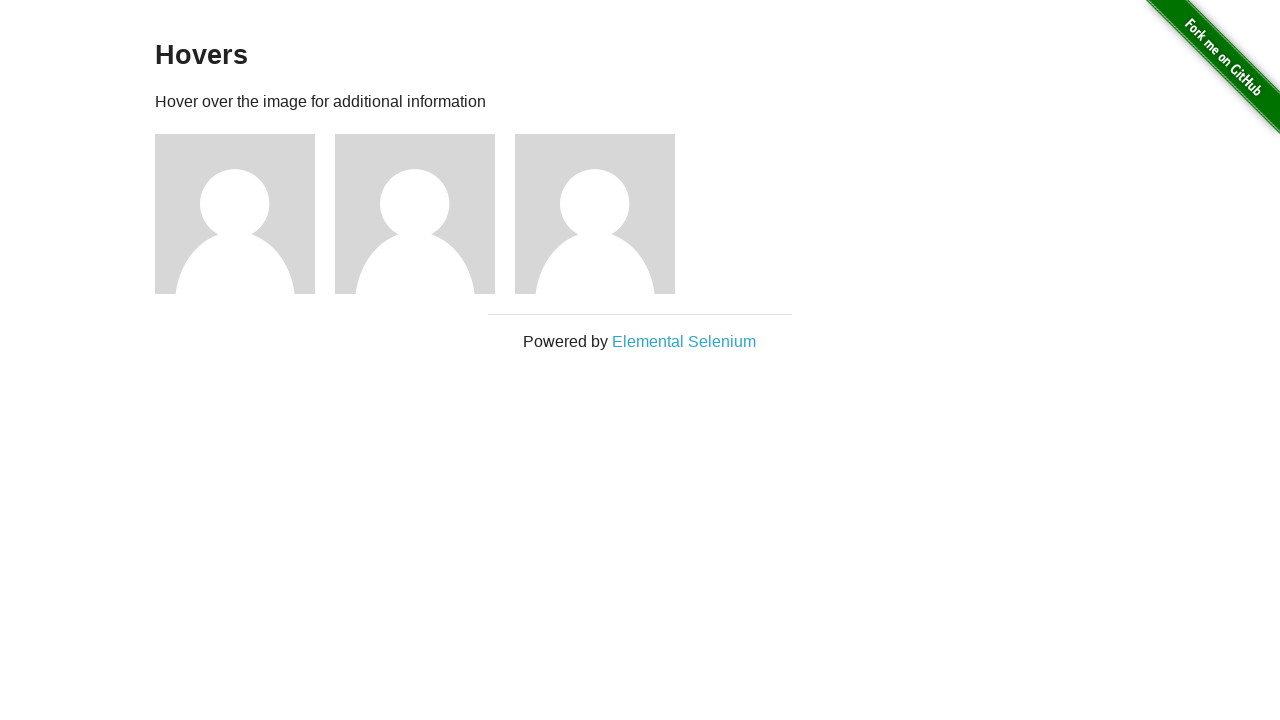

Hovered over user 2 avatar to reveal profile link at (425, 214) on div.figure >> nth=1
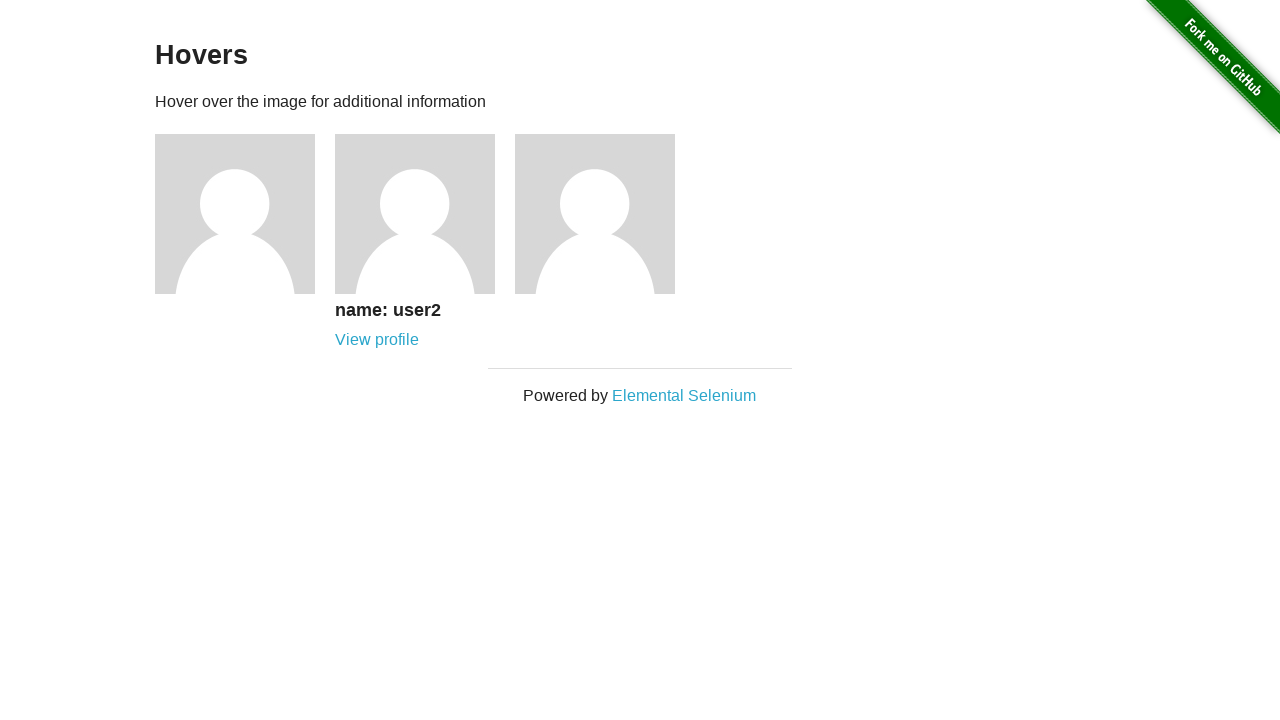

Waited for hover effect animation to complete on user 2
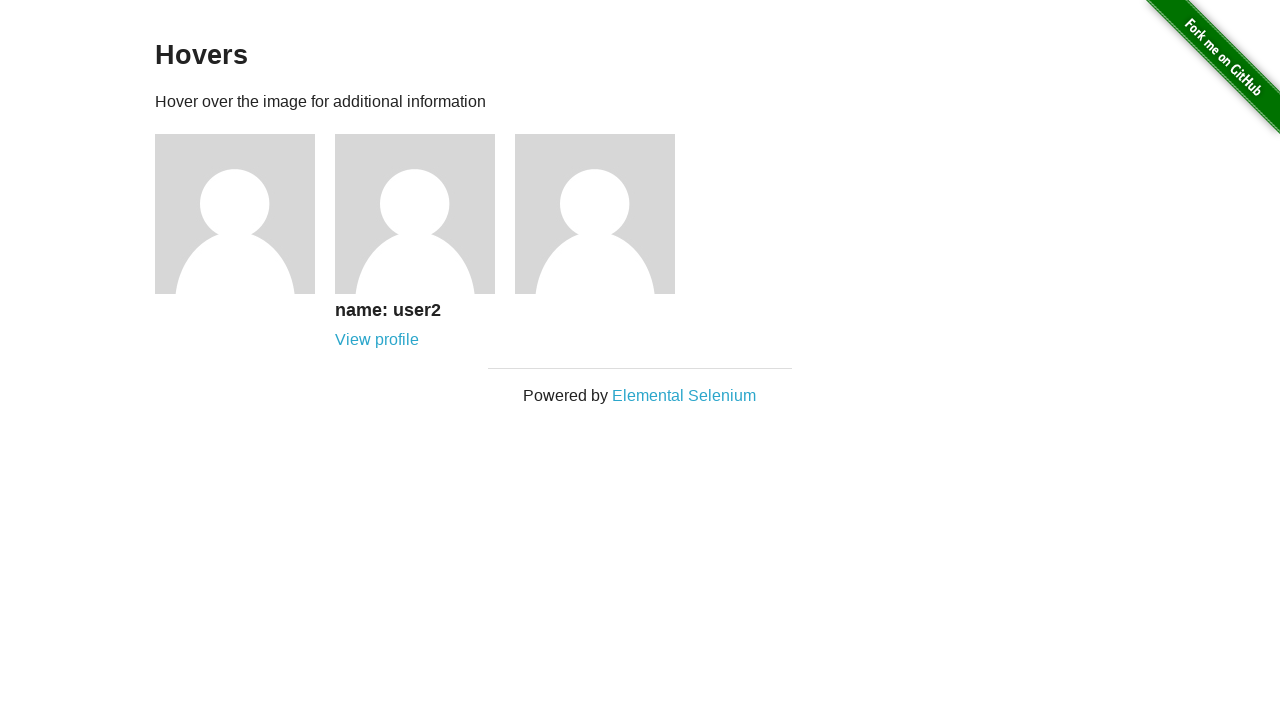

Clicked profile link for user 2 at (377, 340) on a[href='/users/2']
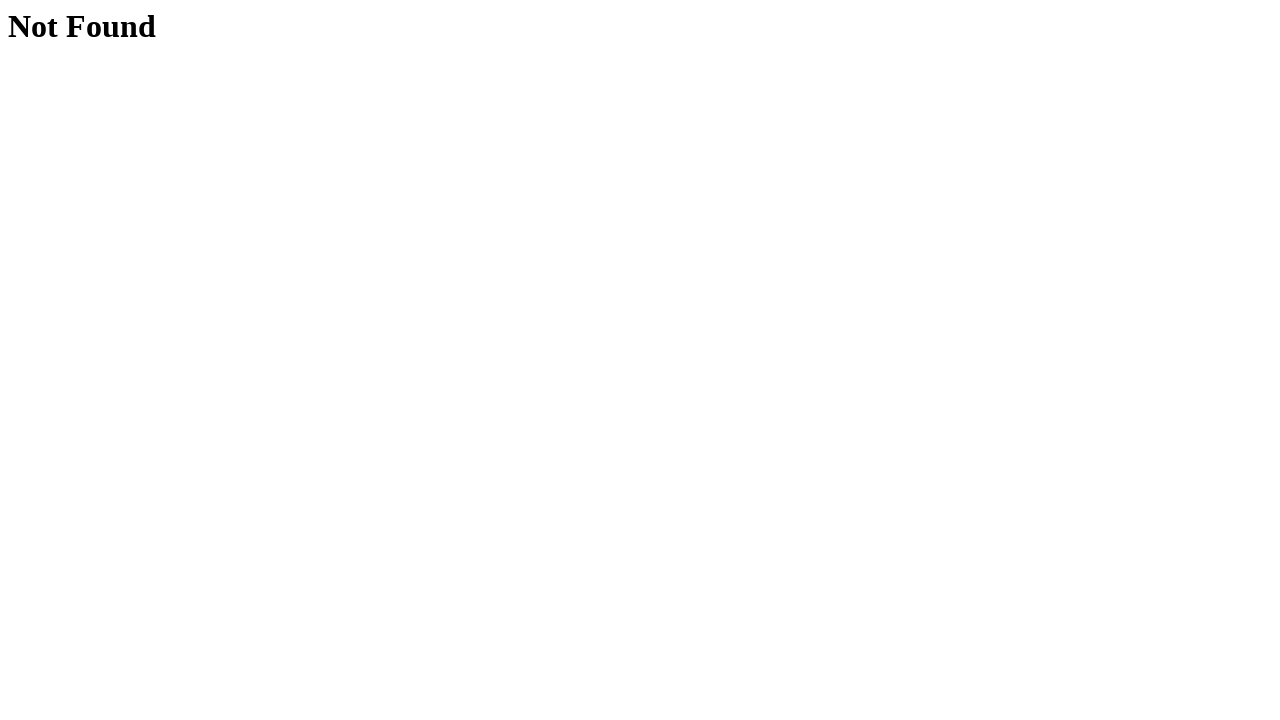

Verified navigation to user 2 profile page
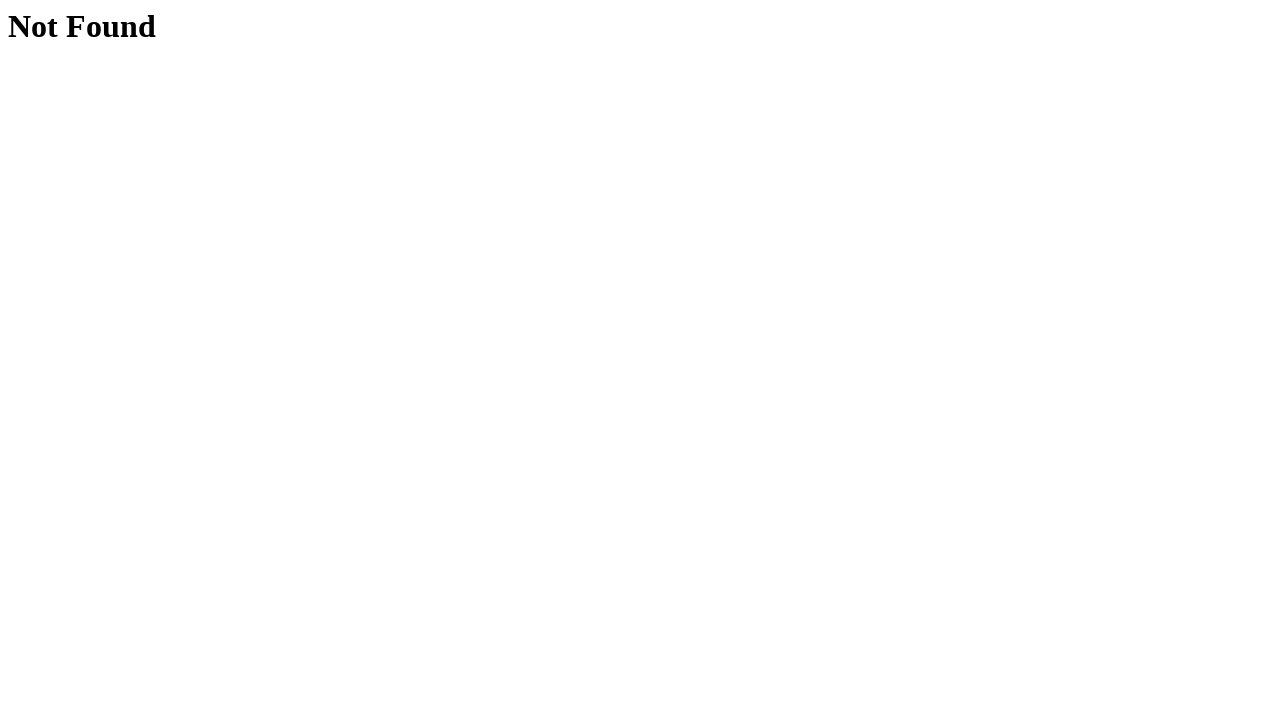

Navigated back to hovers page after viewing user 2
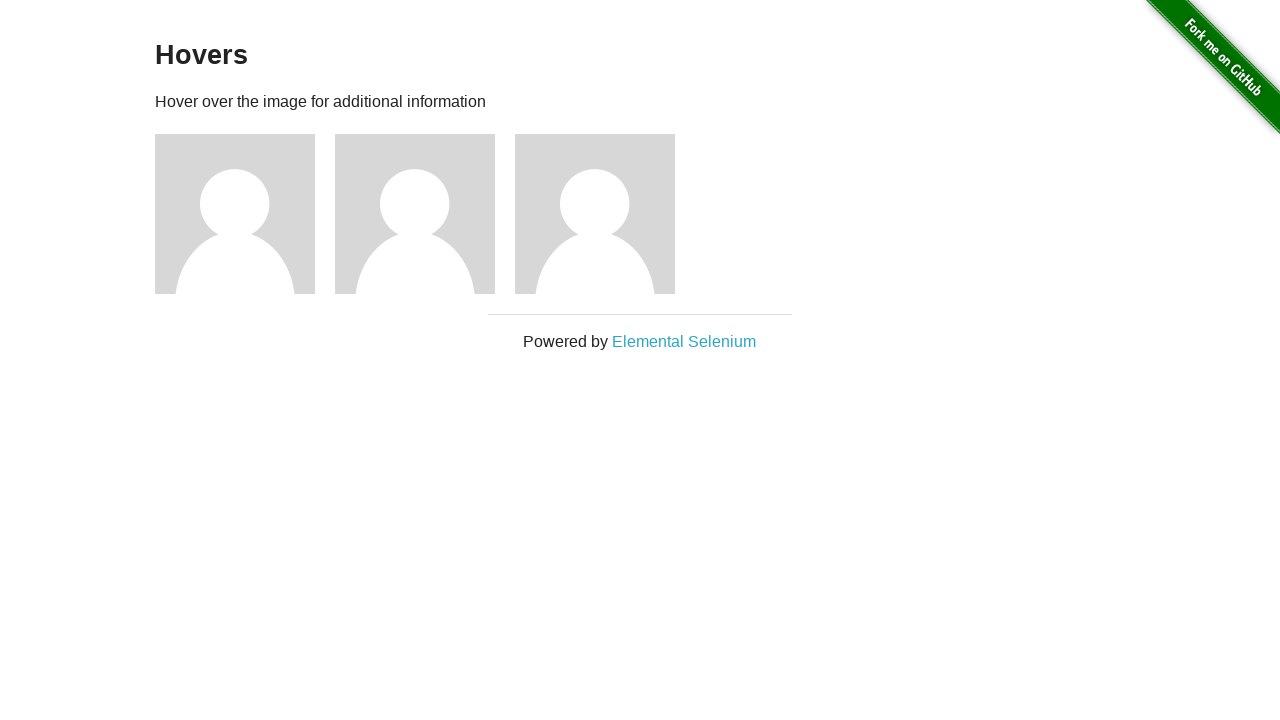

Waited for hovers page to fully load before next iteration
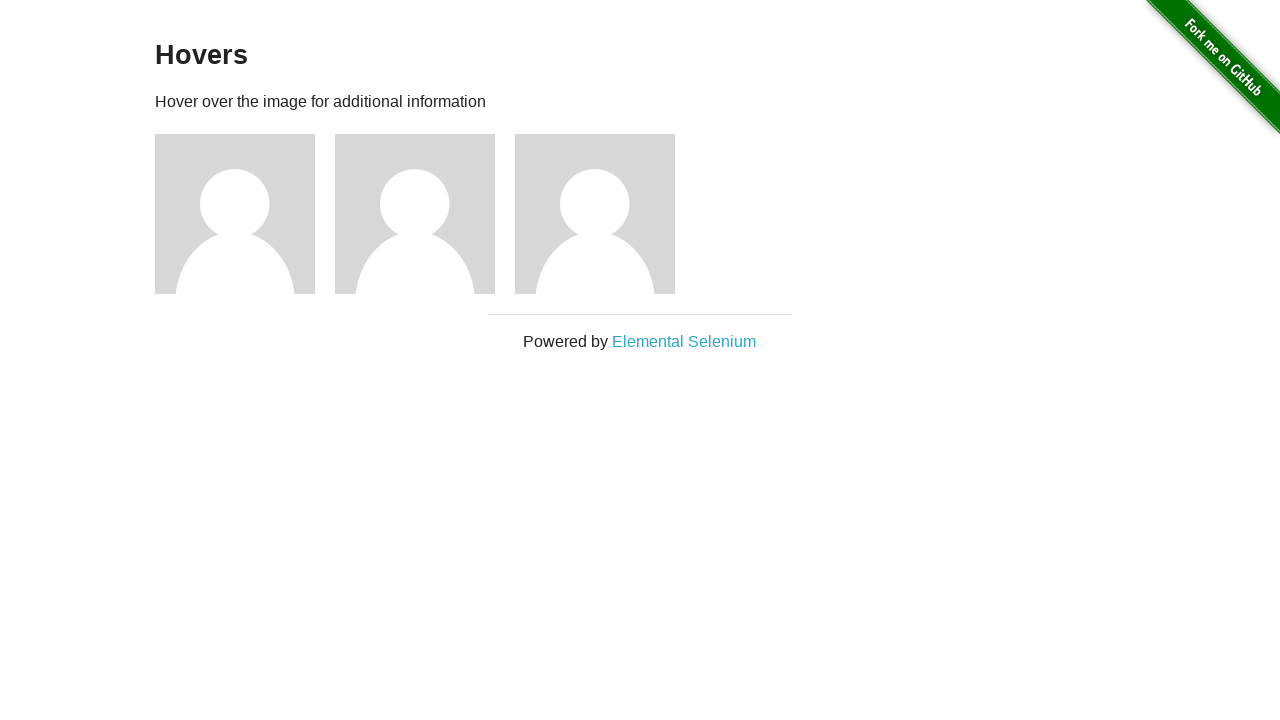

Hovered over user 3 avatar to reveal profile link at (605, 214) on div.figure >> nth=2
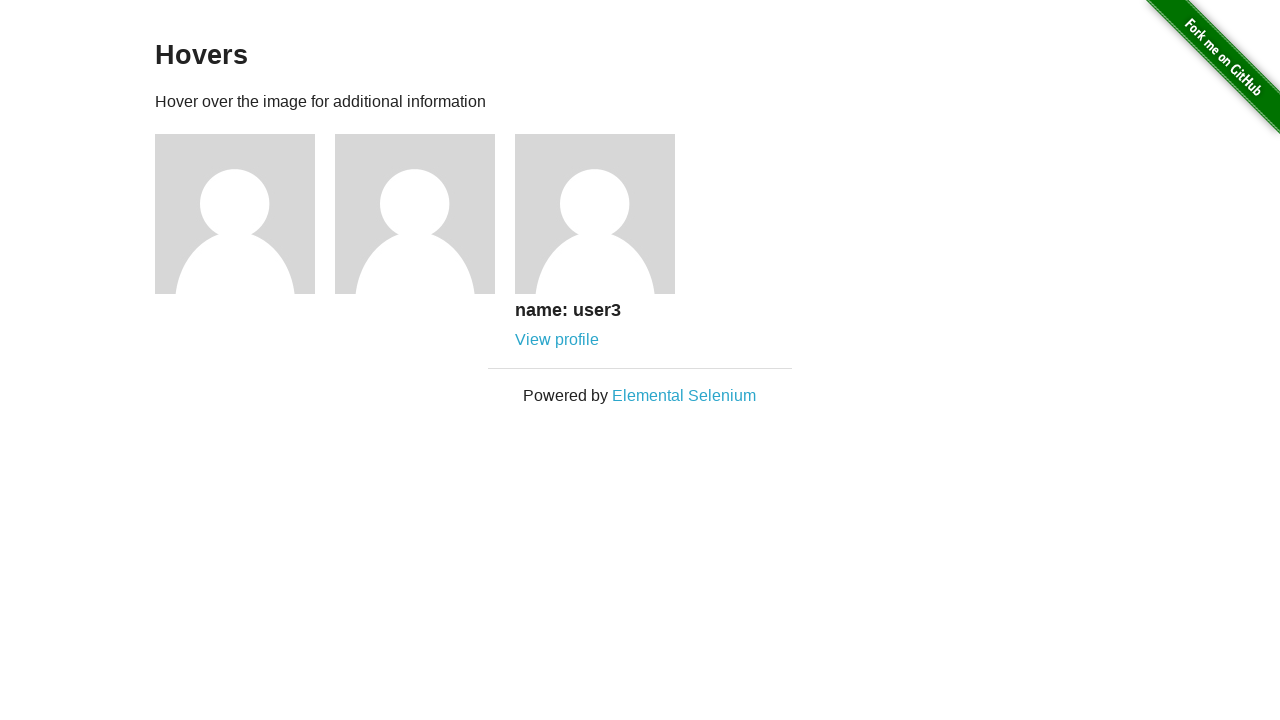

Waited for hover effect animation to complete on user 3
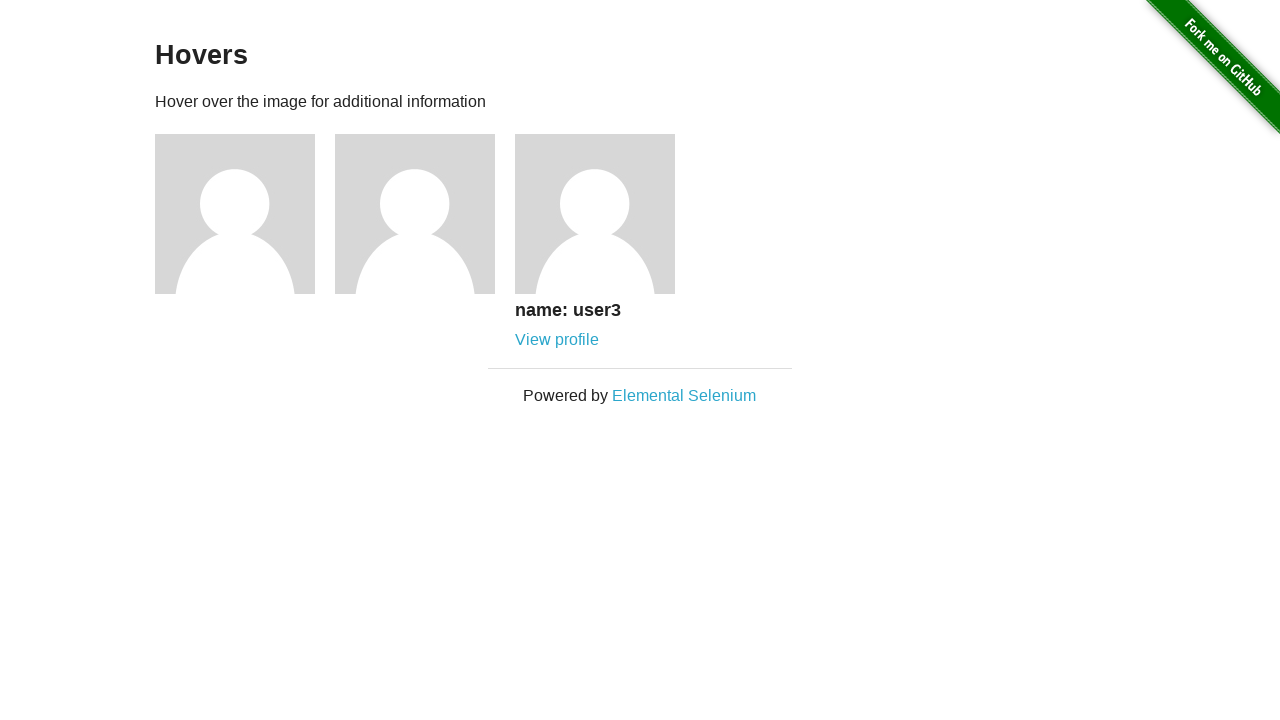

Clicked profile link for user 3 at (557, 340) on a[href='/users/3']
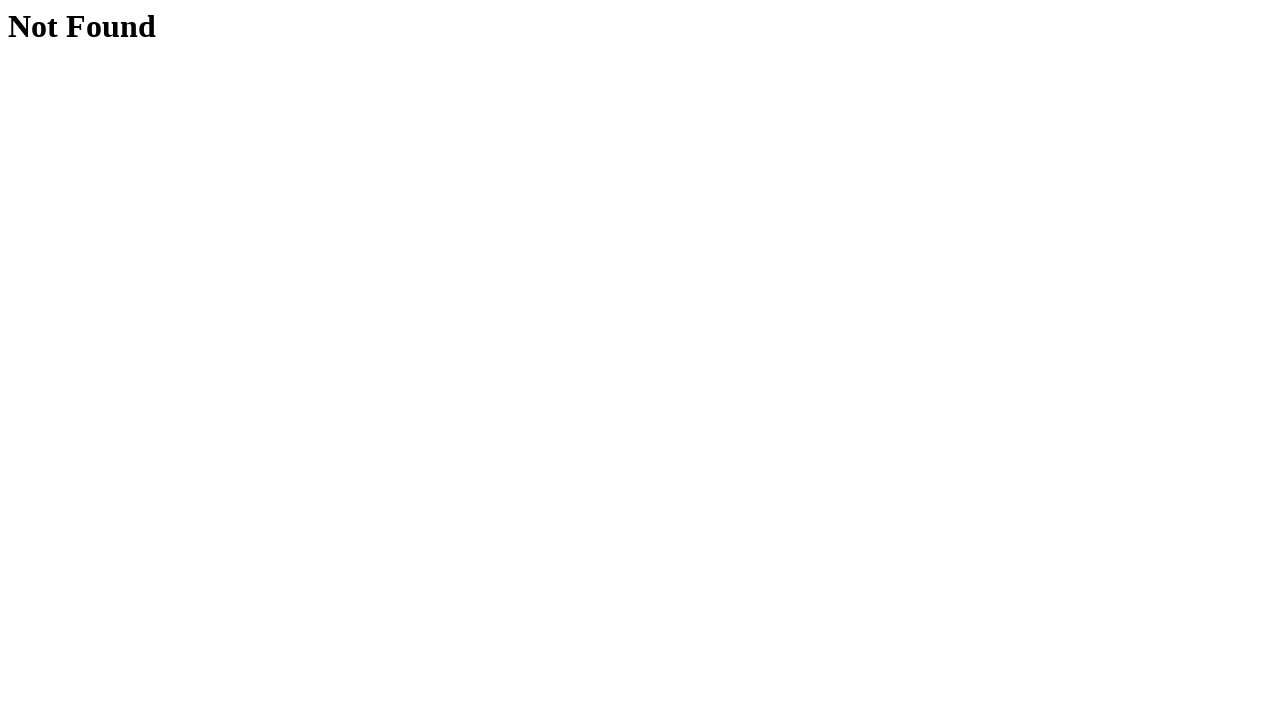

Verified navigation to user 3 profile page
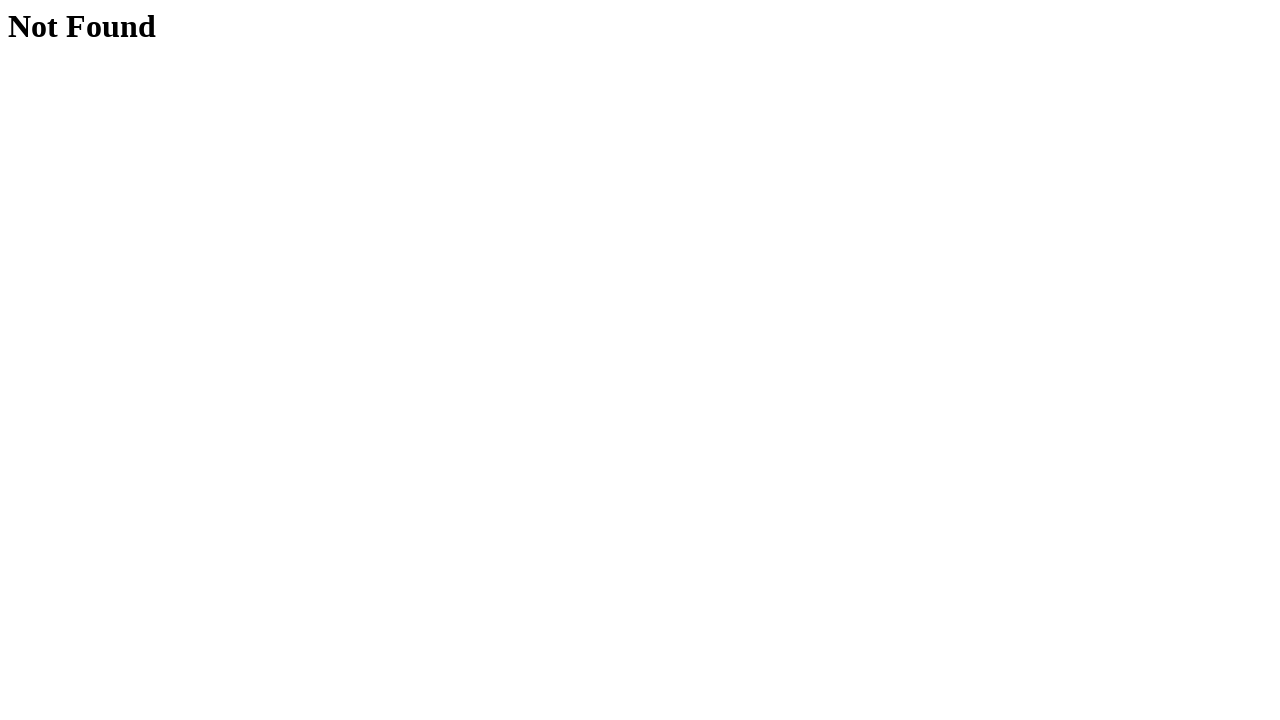

Navigated back to hovers page after viewing user 3
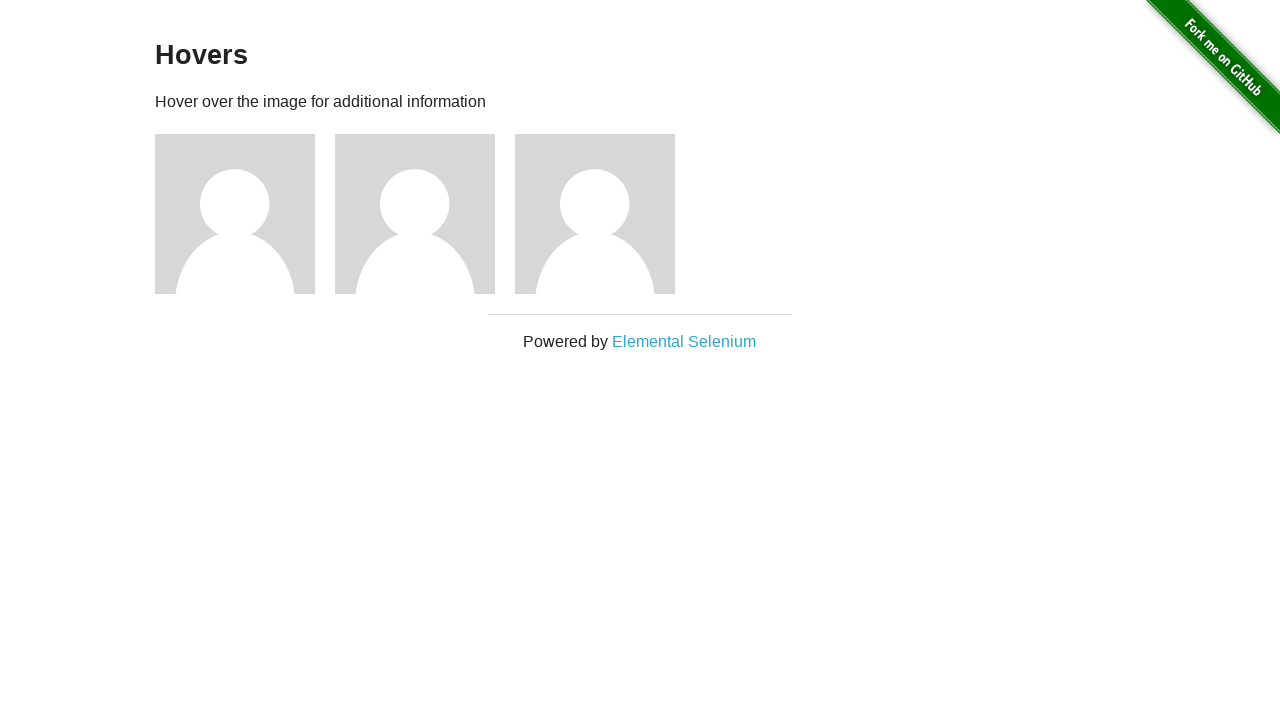

Waited for hovers page to fully load before next iteration
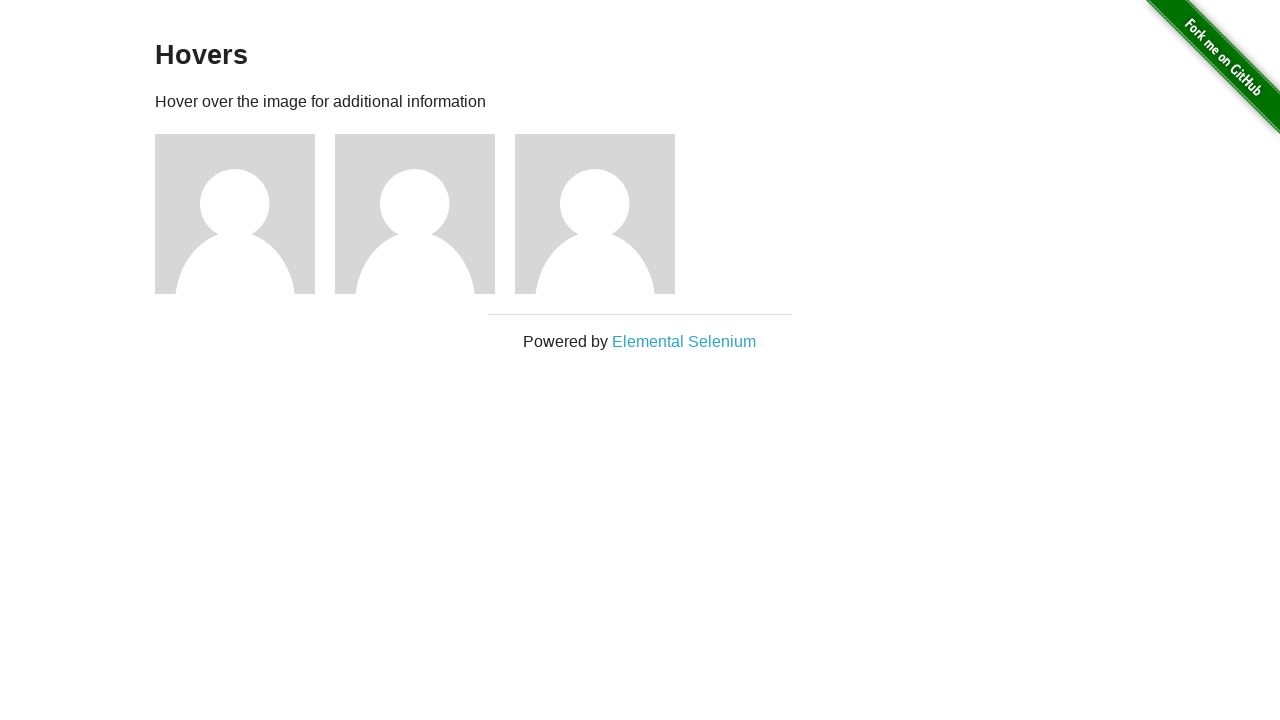

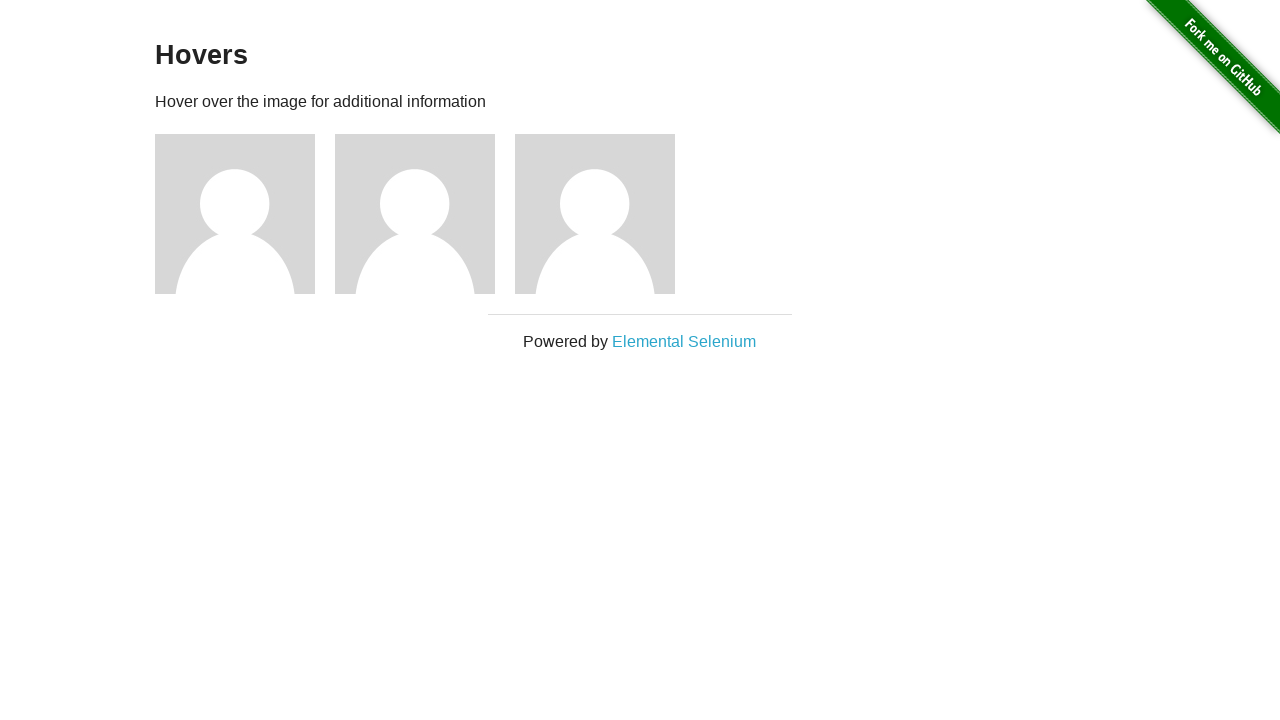